Tests window handling functionality by opening a new window, switching between windows, and verifying page titles and content

Starting URL: https://the-internet.herokuapp.com/windows

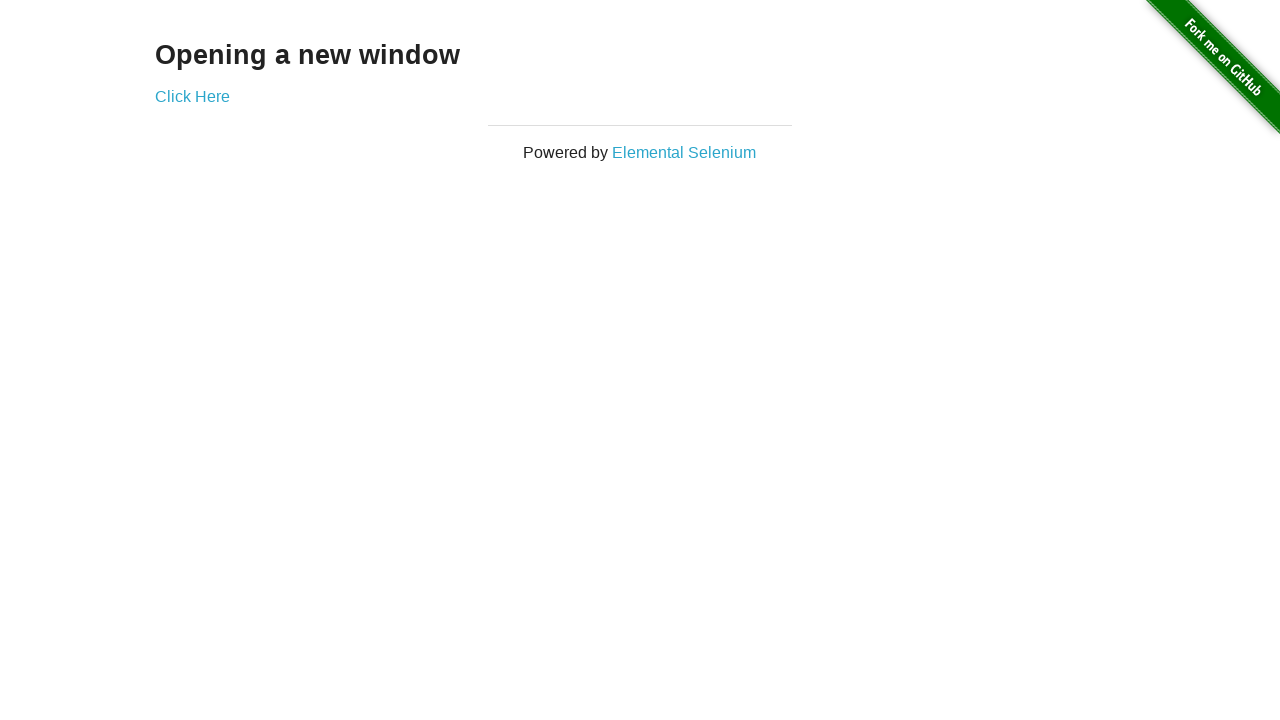

Stored initial page context
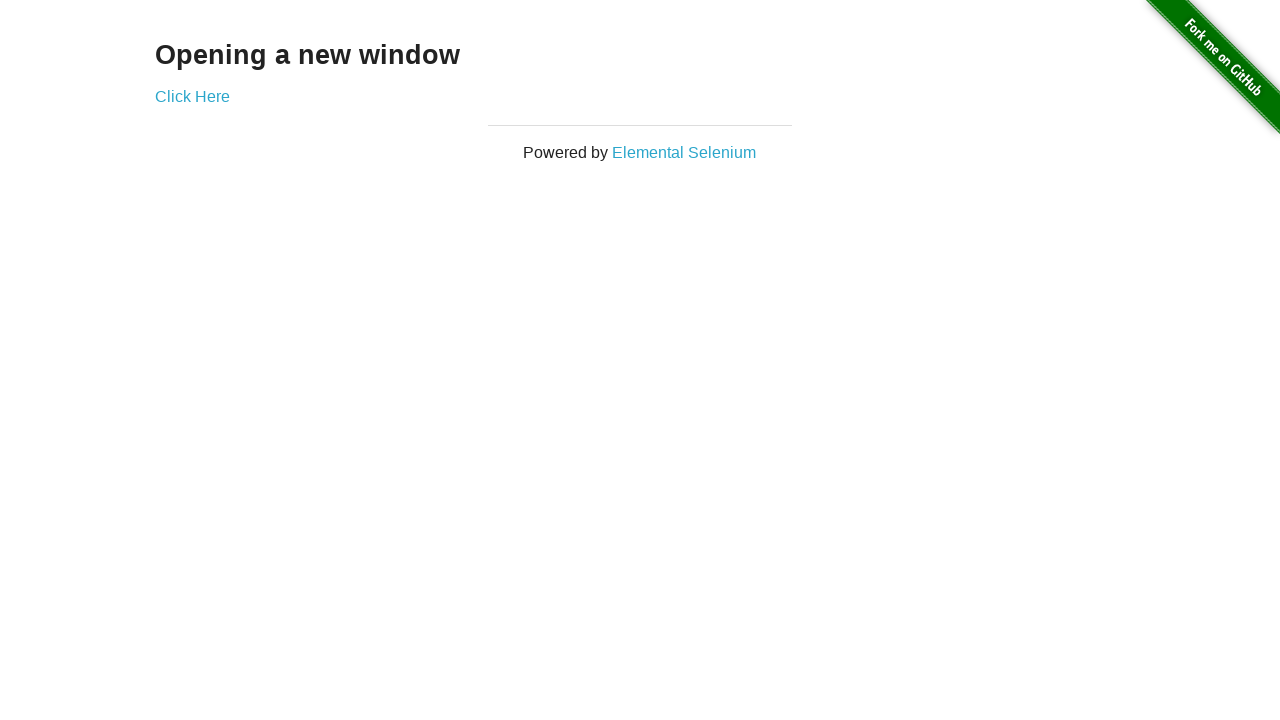

Retrieved h3 text content from initial page
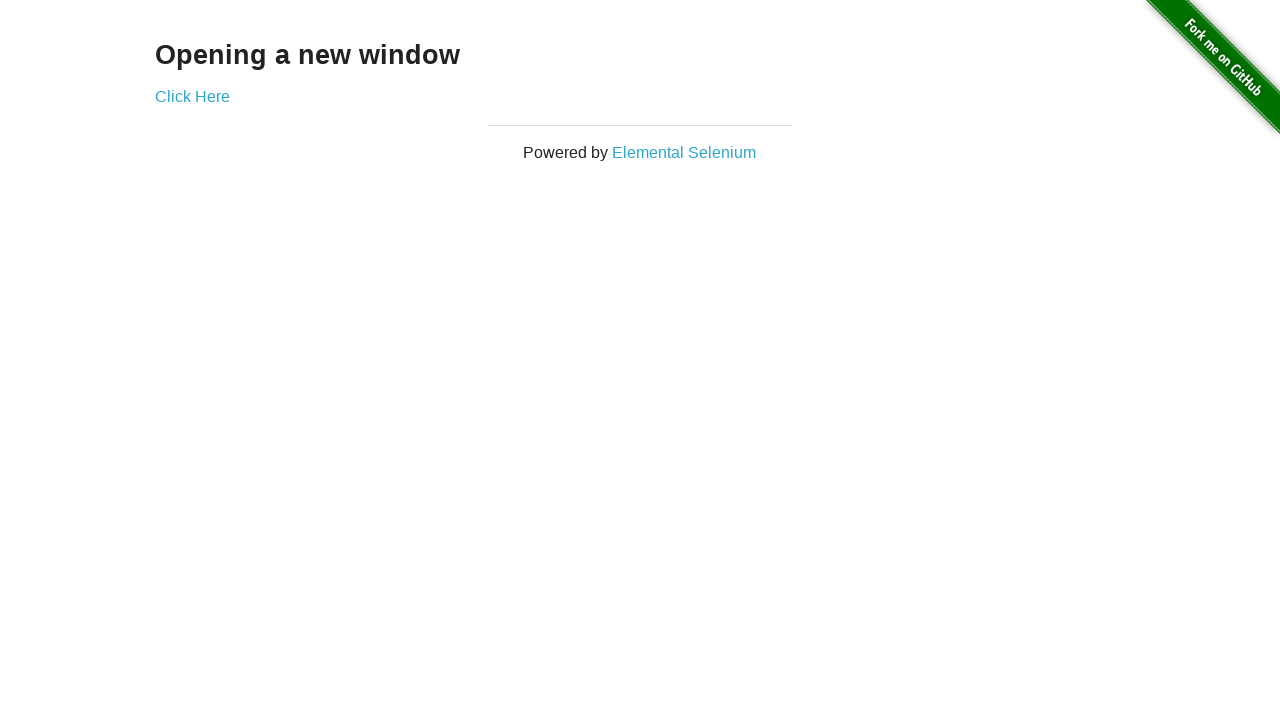

Verified initial page heading is 'Opening a new window'
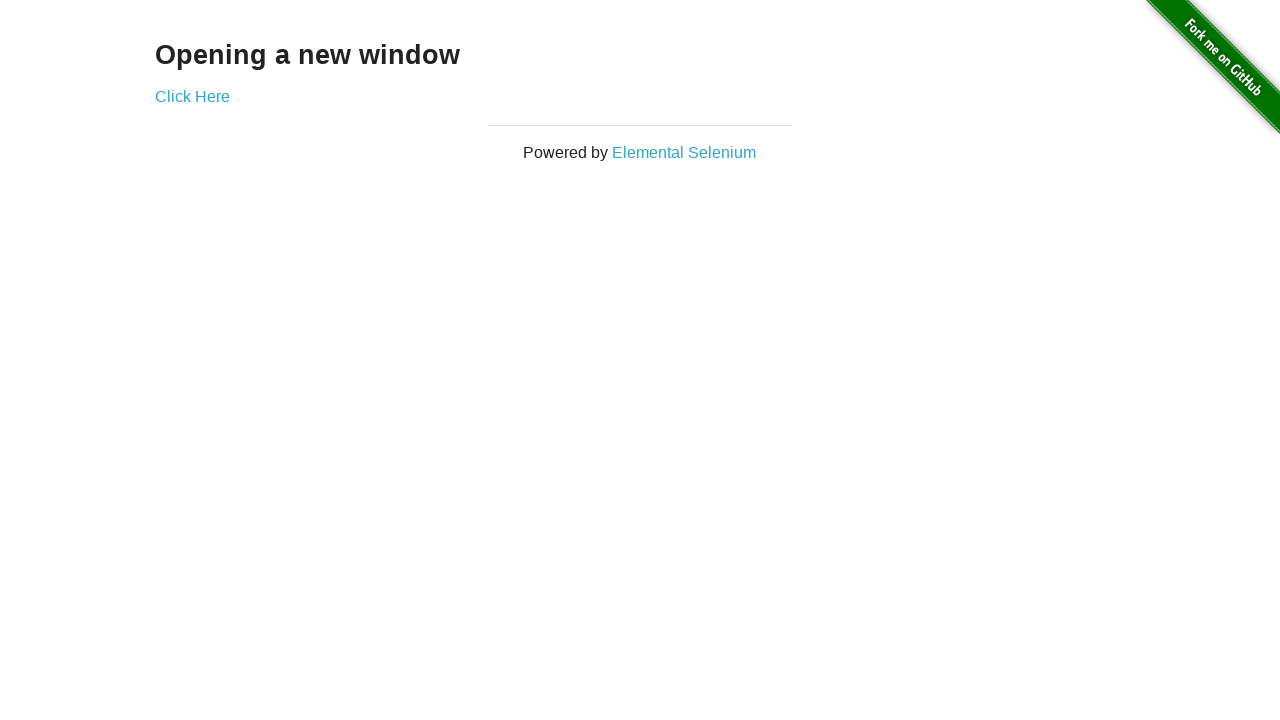

Verified initial page title is 'The Internet'
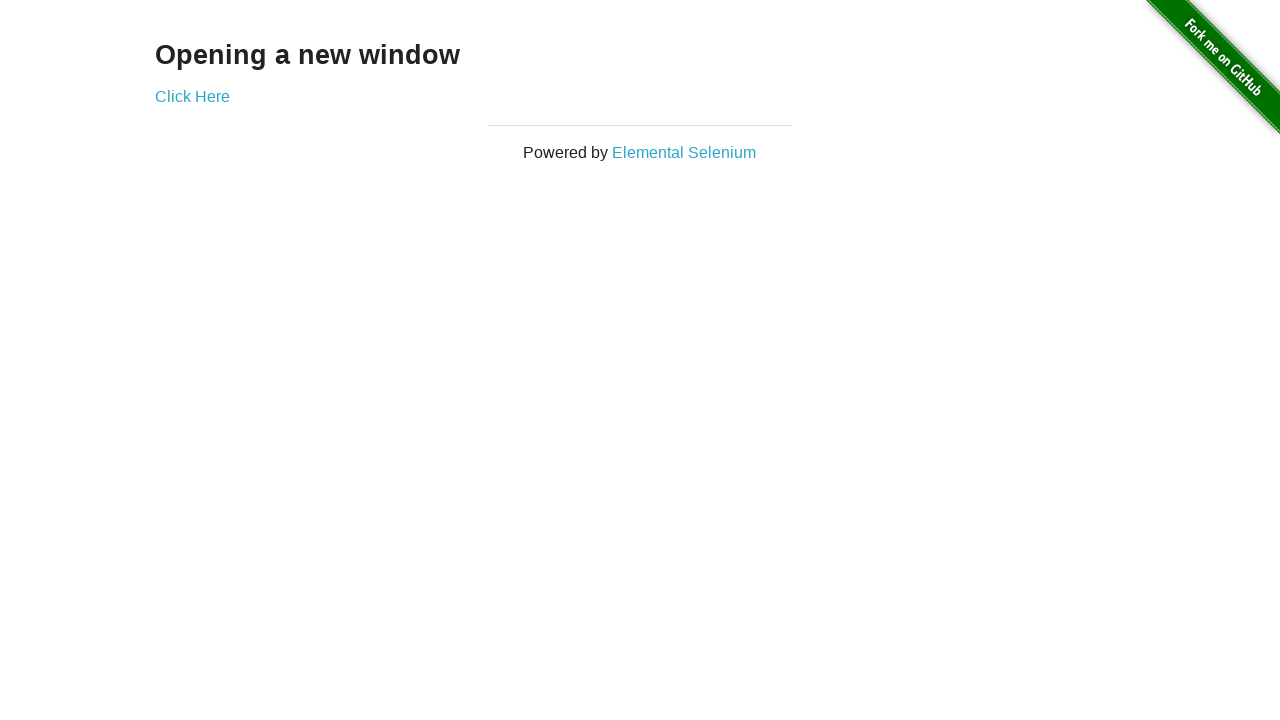

Clicked 'Click Here' button to open a new window at (192, 96) on xpath=//*[text()='Click Here']
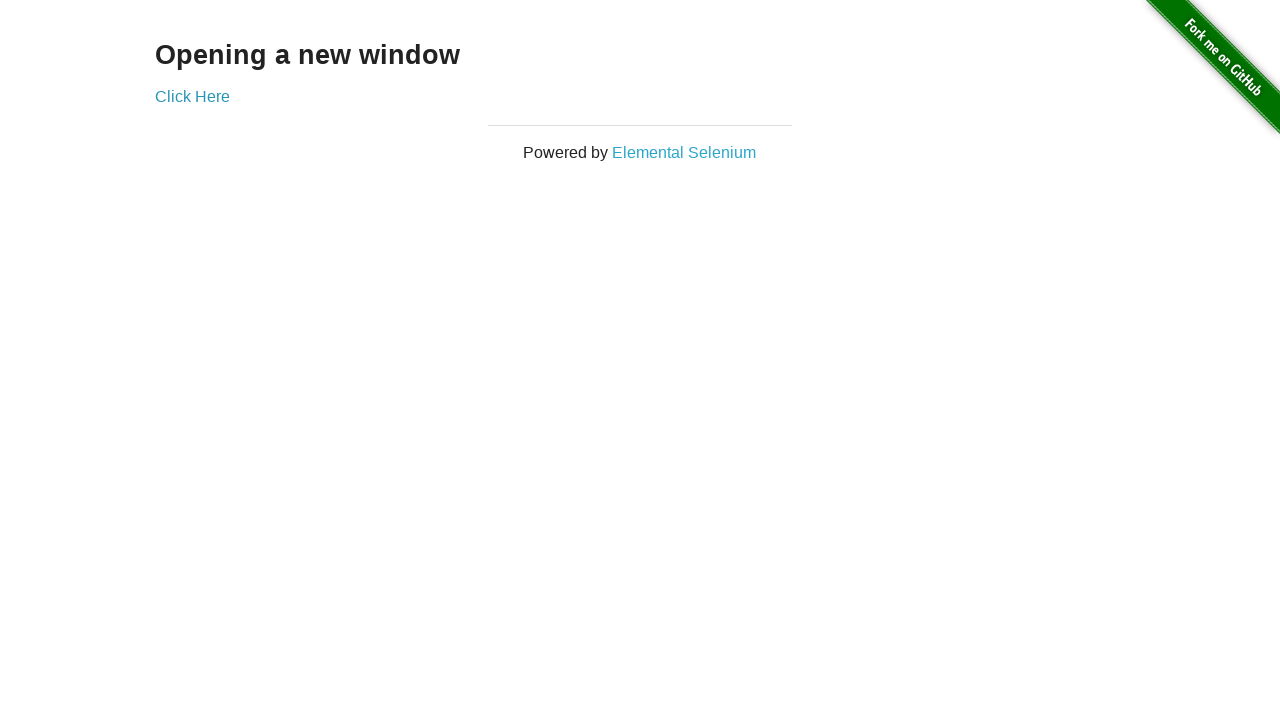

New window page object captured
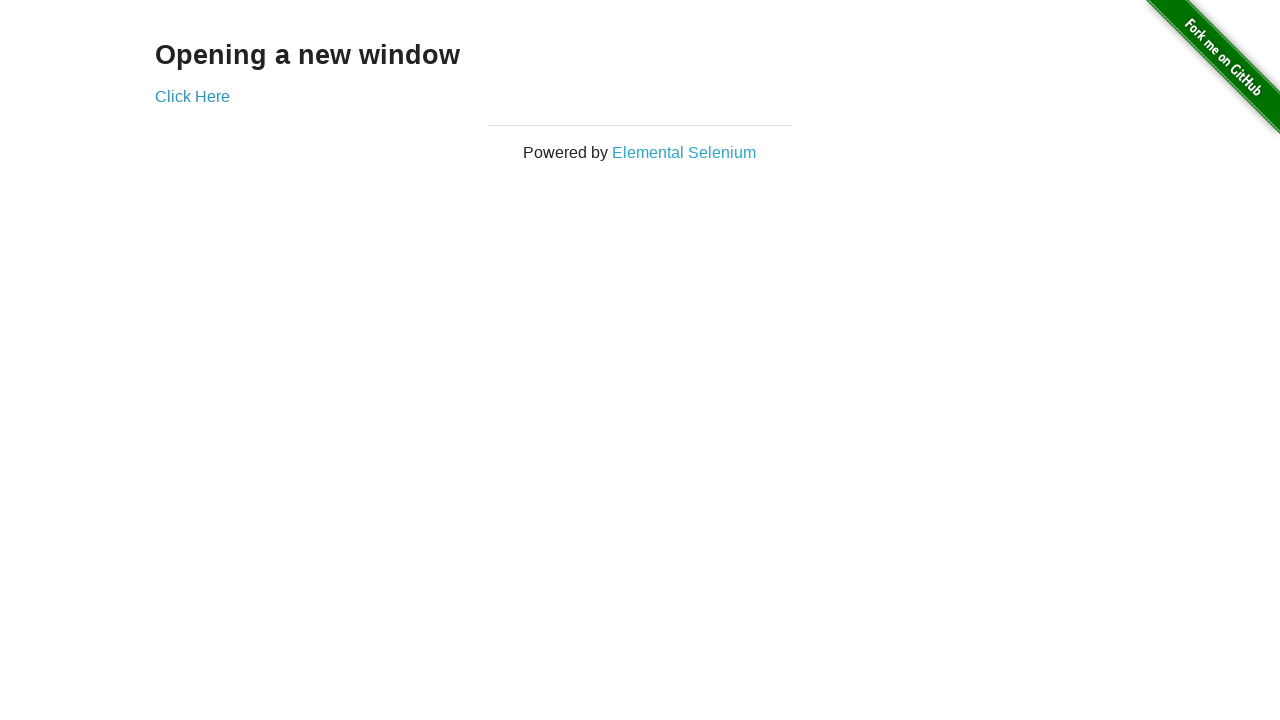

Waited for new window page to load
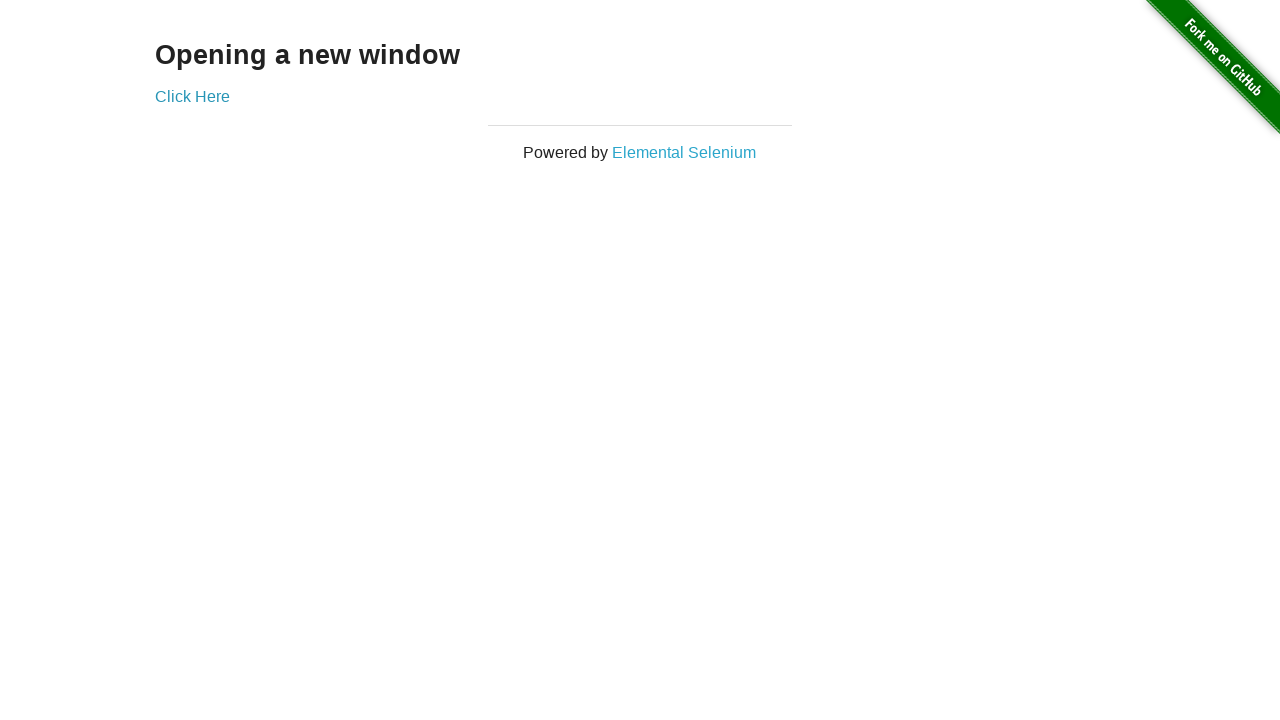

Verified new window page title is 'New Window'
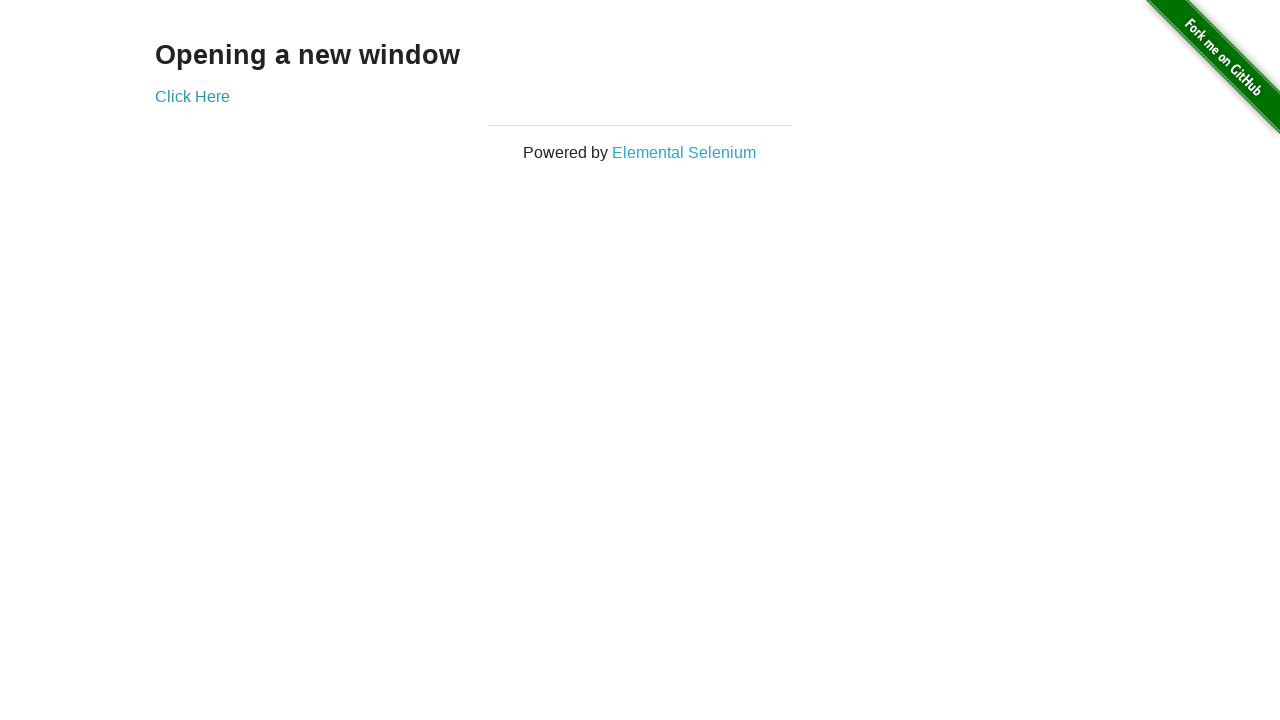

Switched back to initial window and verified title is 'The Internet'
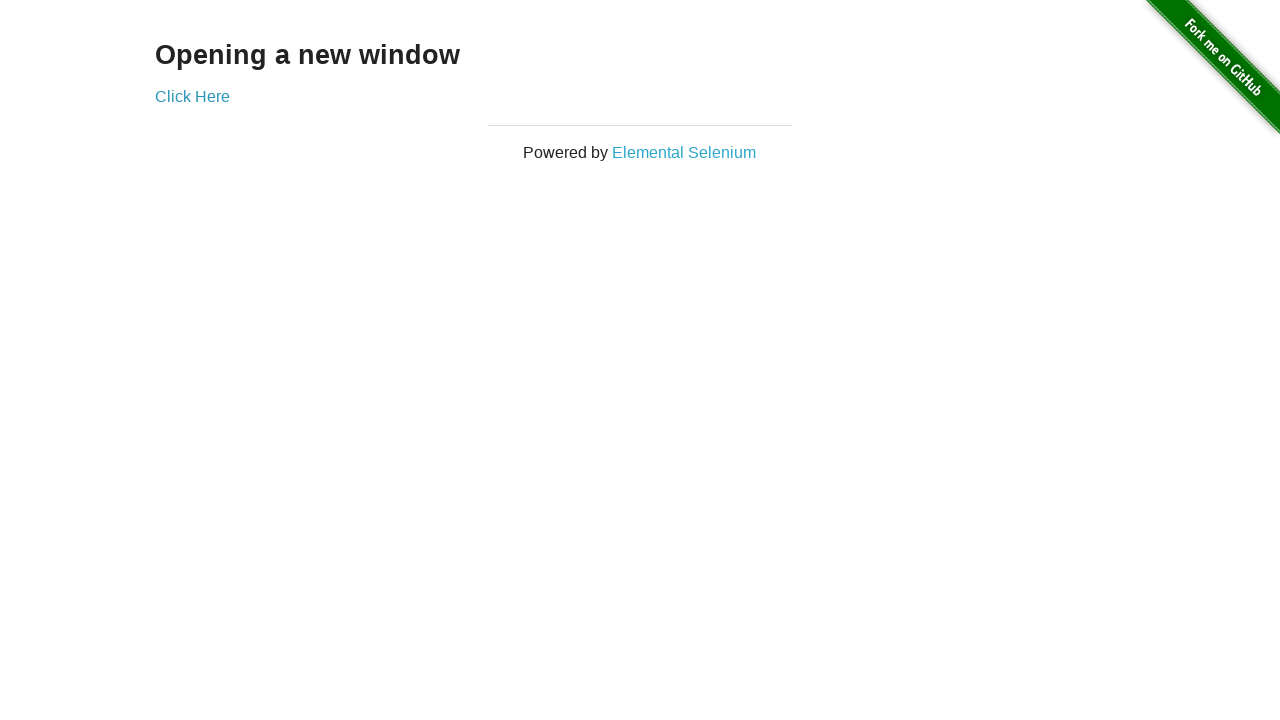

Switched to second window again and verified title is 'New Window'
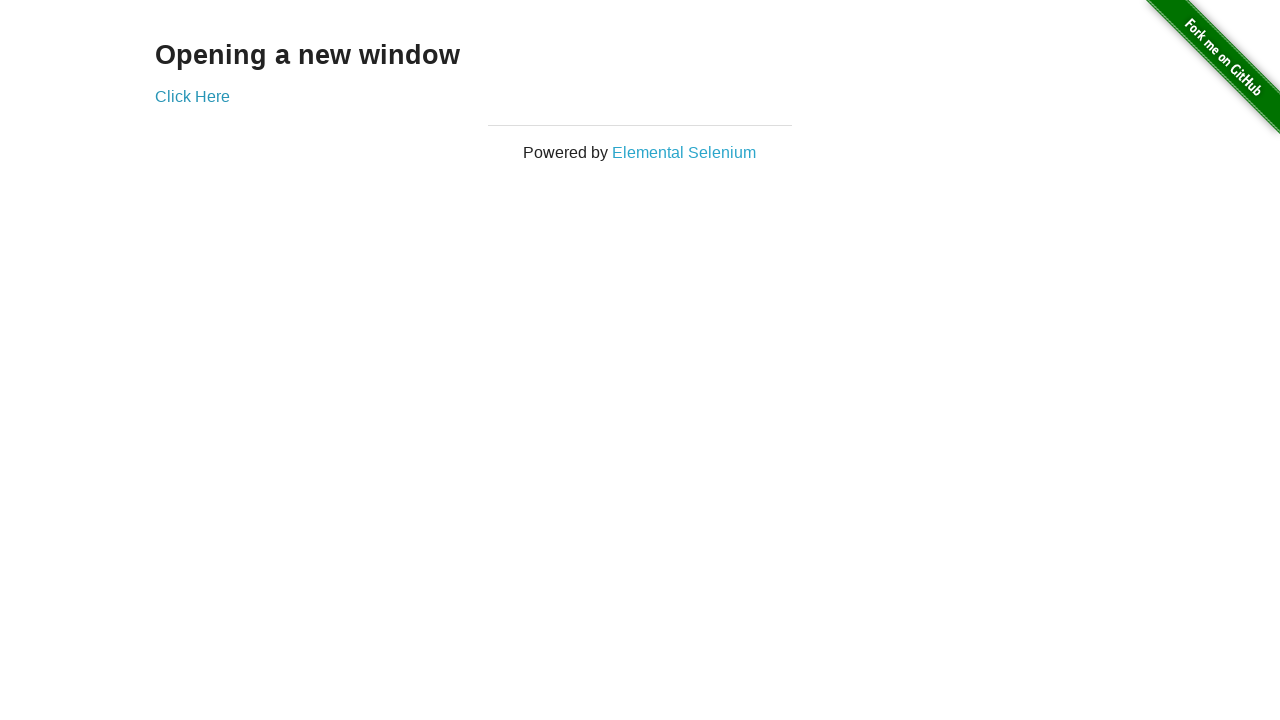

Switched back to first window and verified title is 'The Internet'
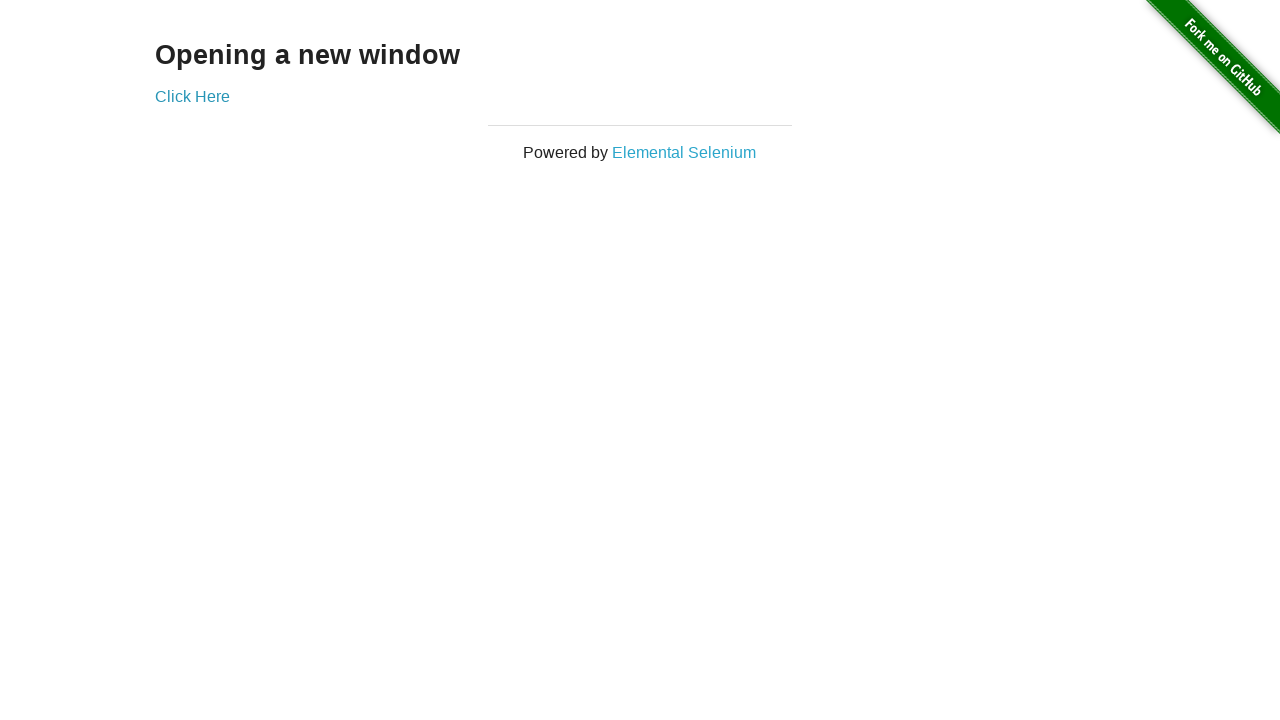

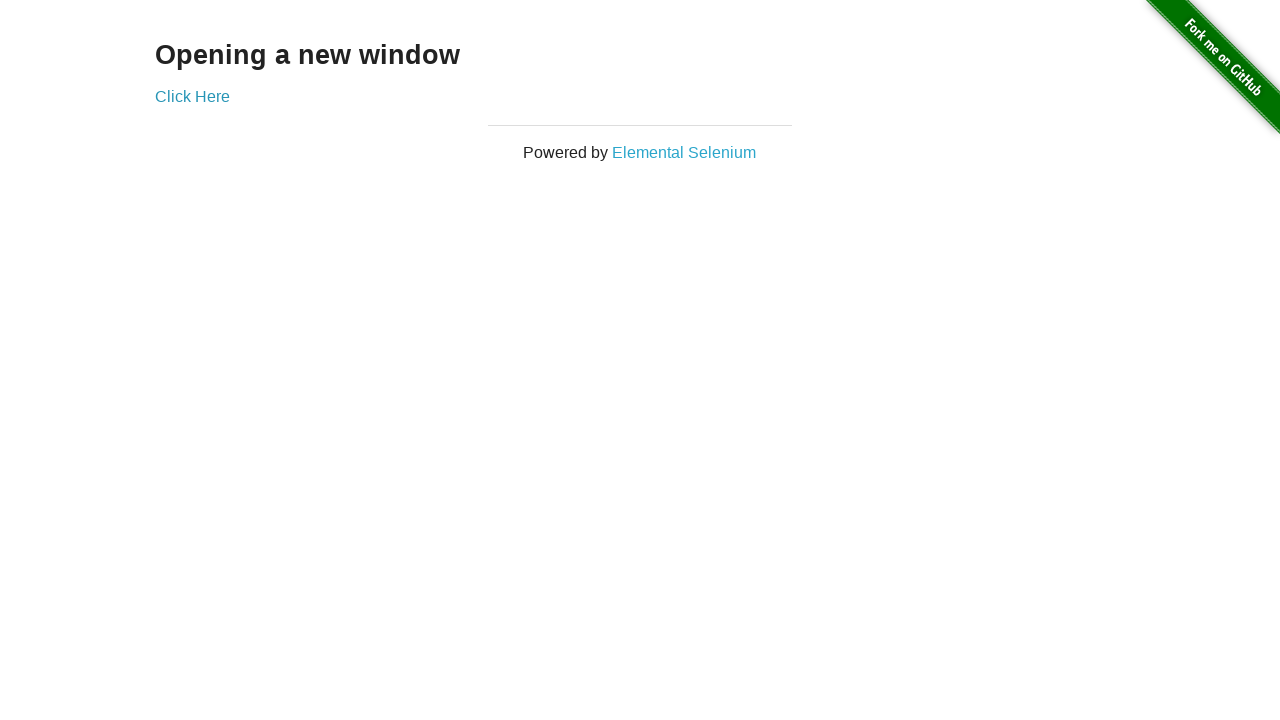